Tests filling multiple input fields on a CSS selector practice page using various CSS selector patterns including ID, class, and attribute selectors

Starting URL: https://syntaxprojects.com/cssSelector.php

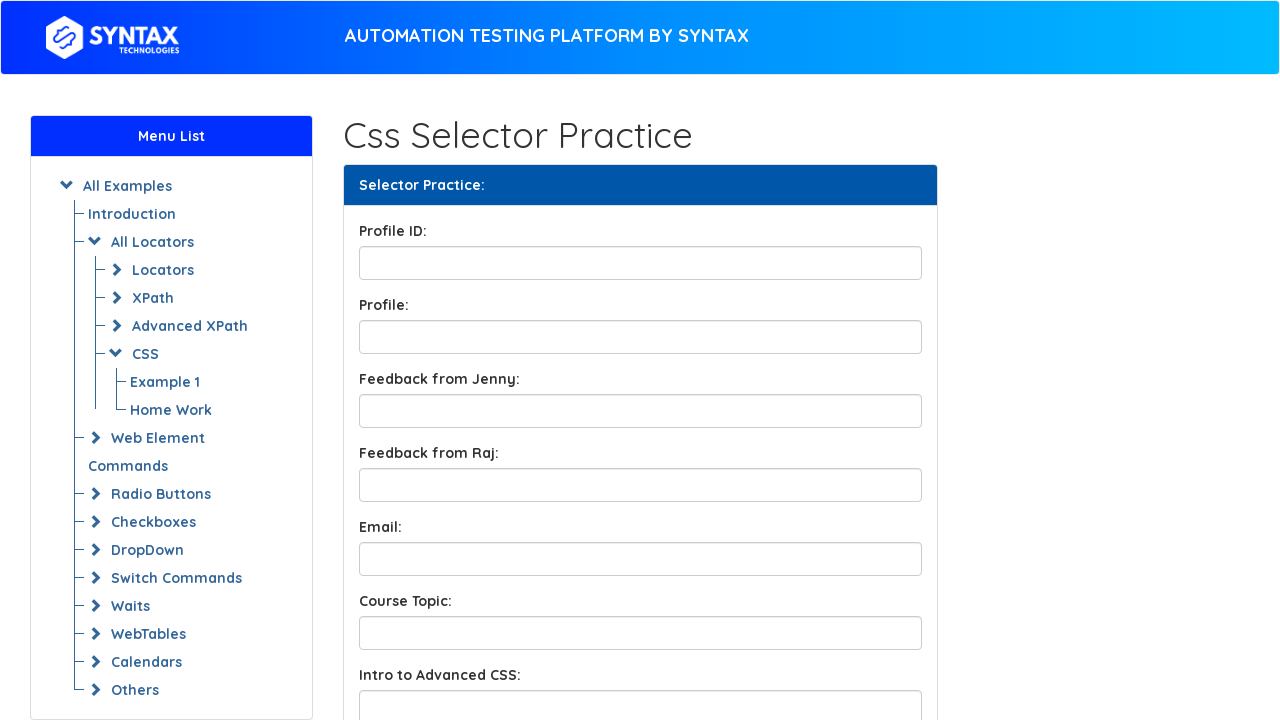

Filled profile ID input box with 'TestUser42' using ID selector on input[id='profileID']
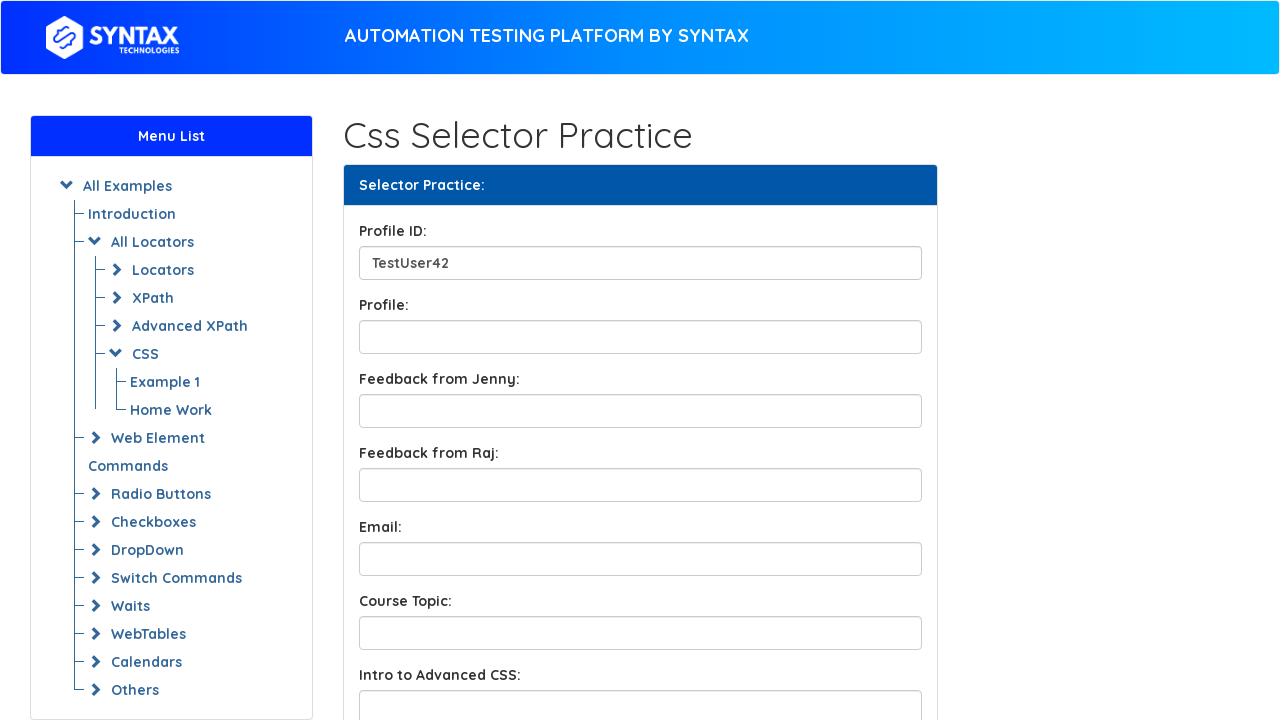

Filled profile box input with 'TestUser42_Profile' using ID selector shorthand on input#profileBox
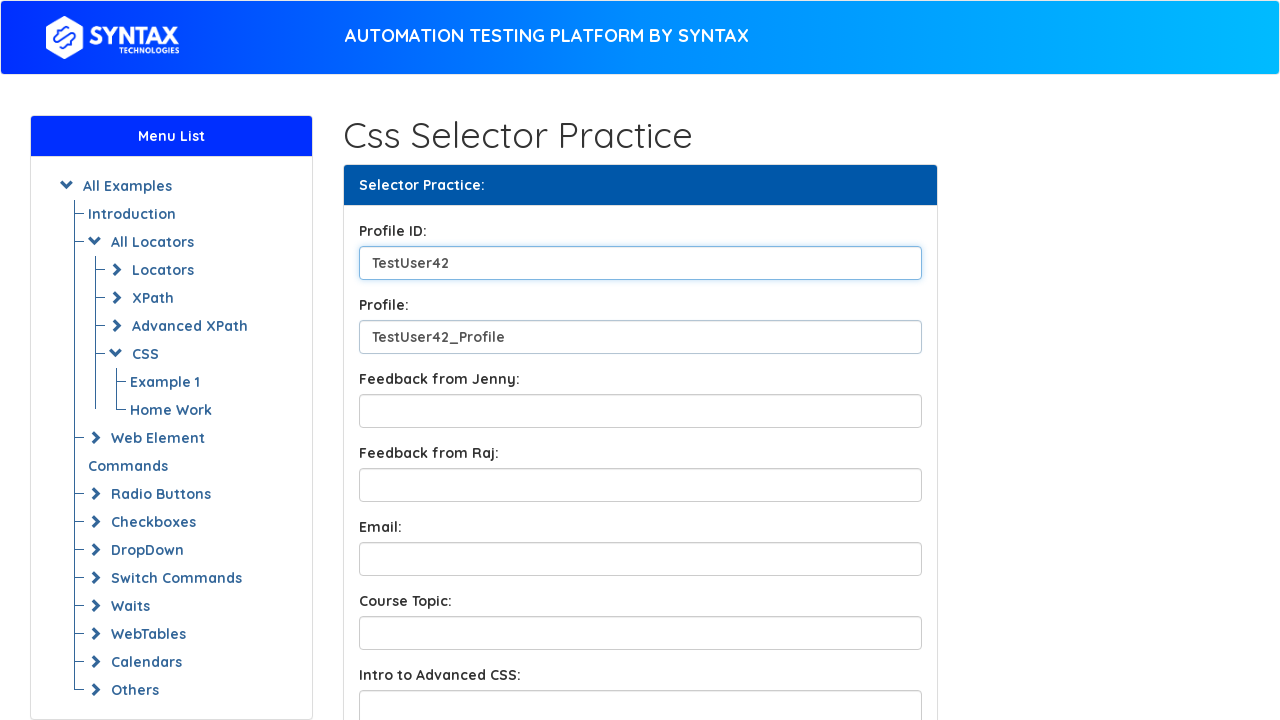

Filled feedback input with sample text using class selector on input.form-control.feedbackBox1
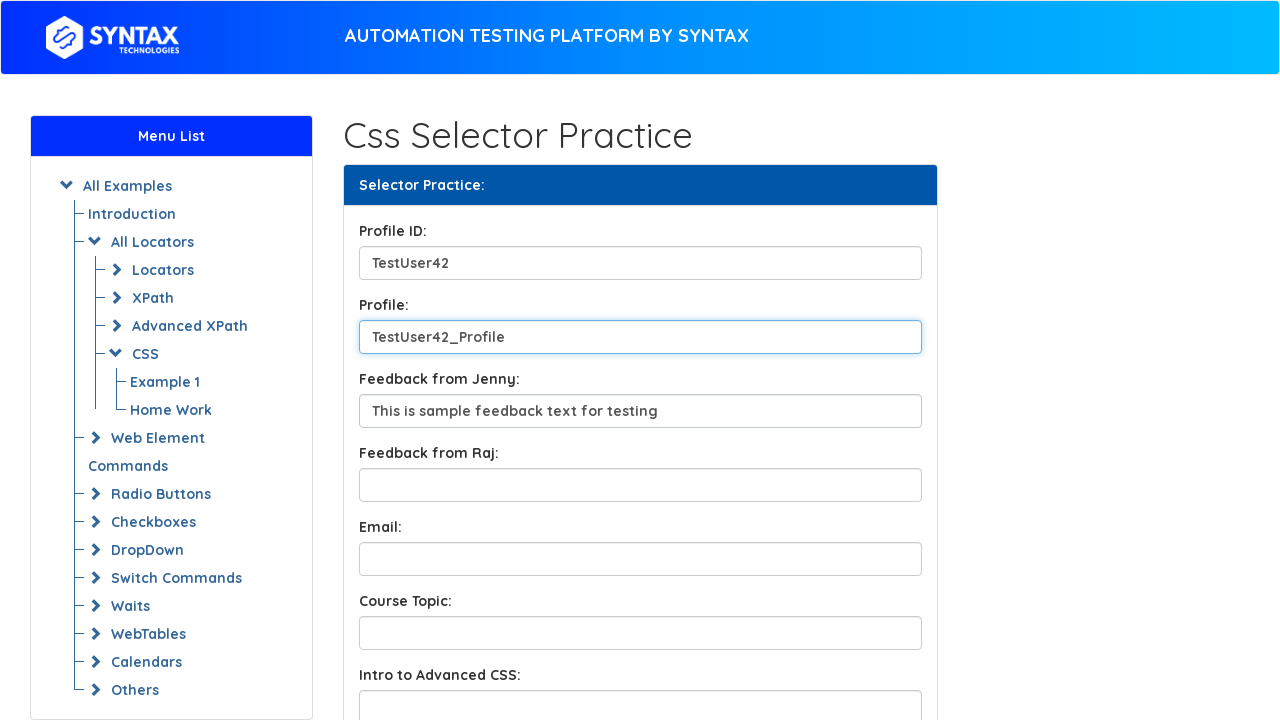

Filled topic input with sample content using contains attribute selector on input[name*='contentInput']
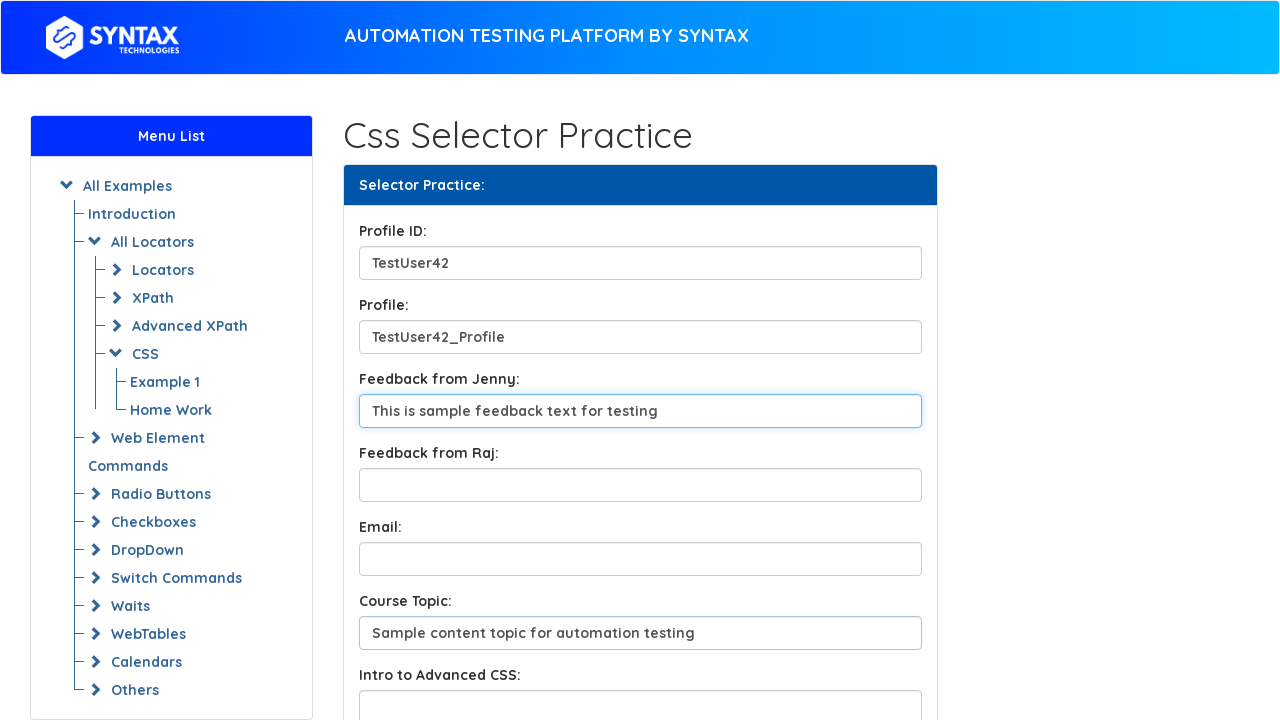

Filled intro input with 'playwright' using starts-with attribute selector on input[name^='IntroInput']
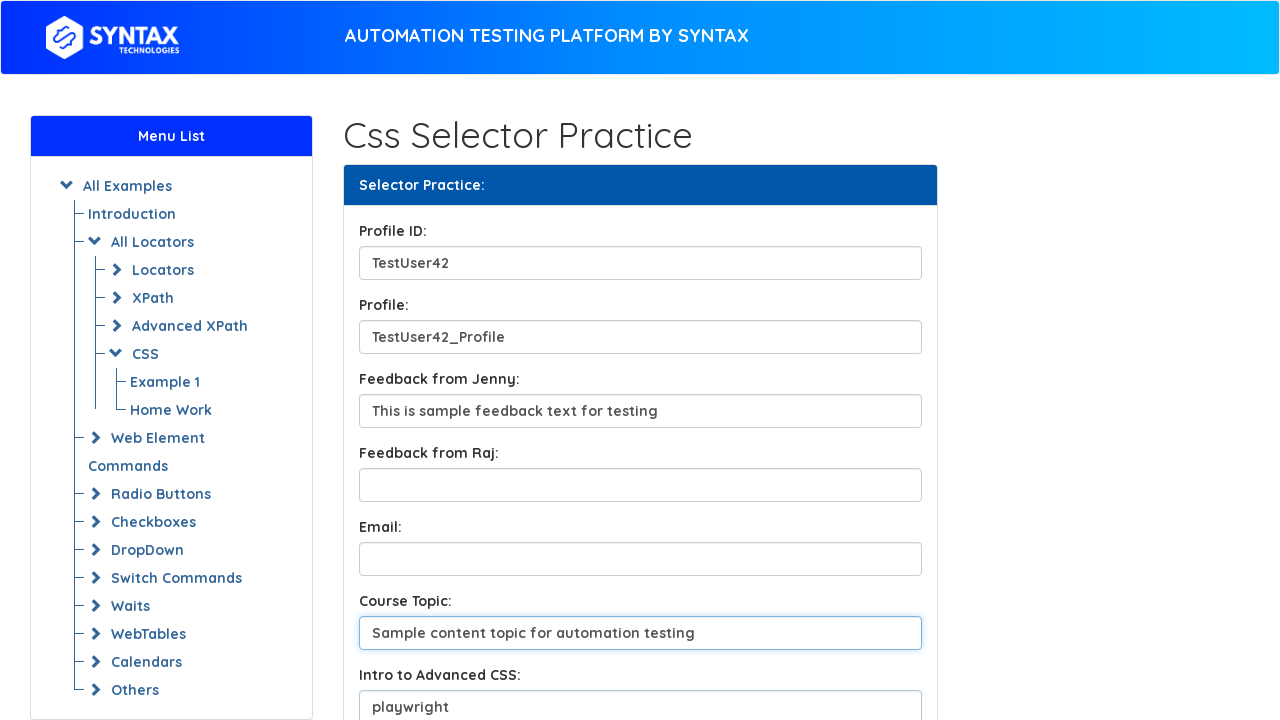

Filled conclusion input with 'playwrightPython' using ends-with attribute selector on input[name$='Input']
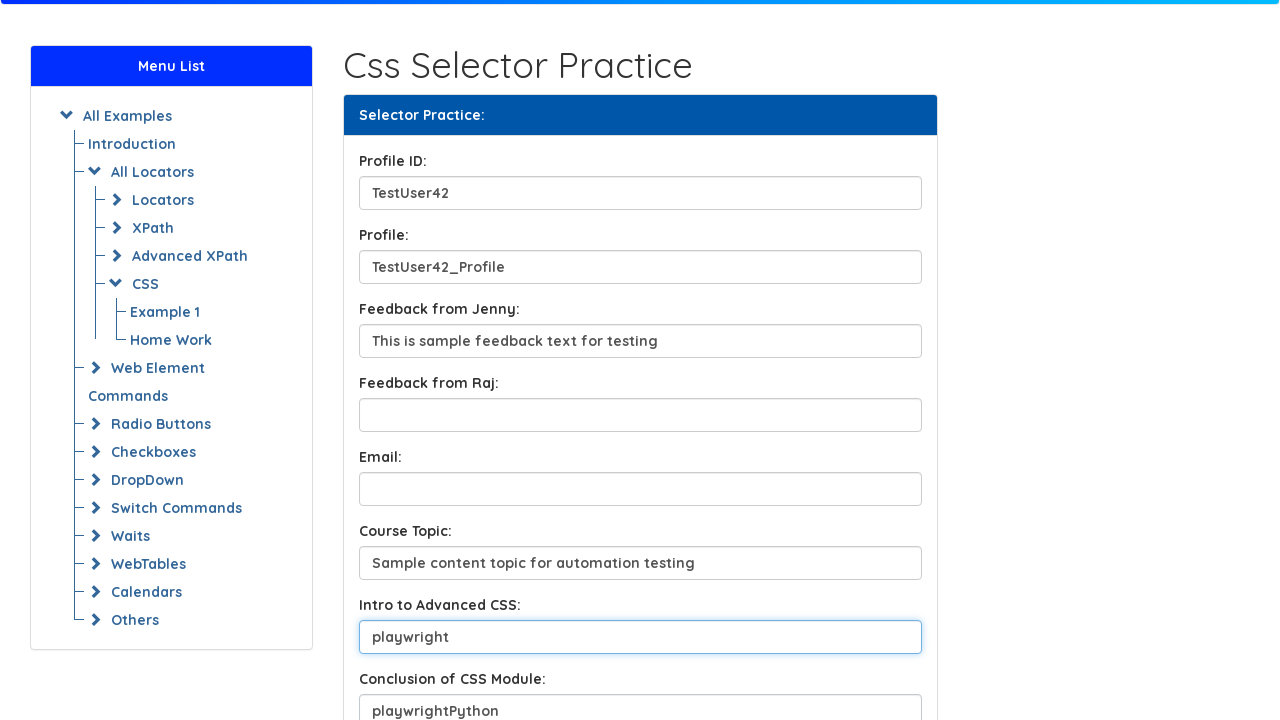

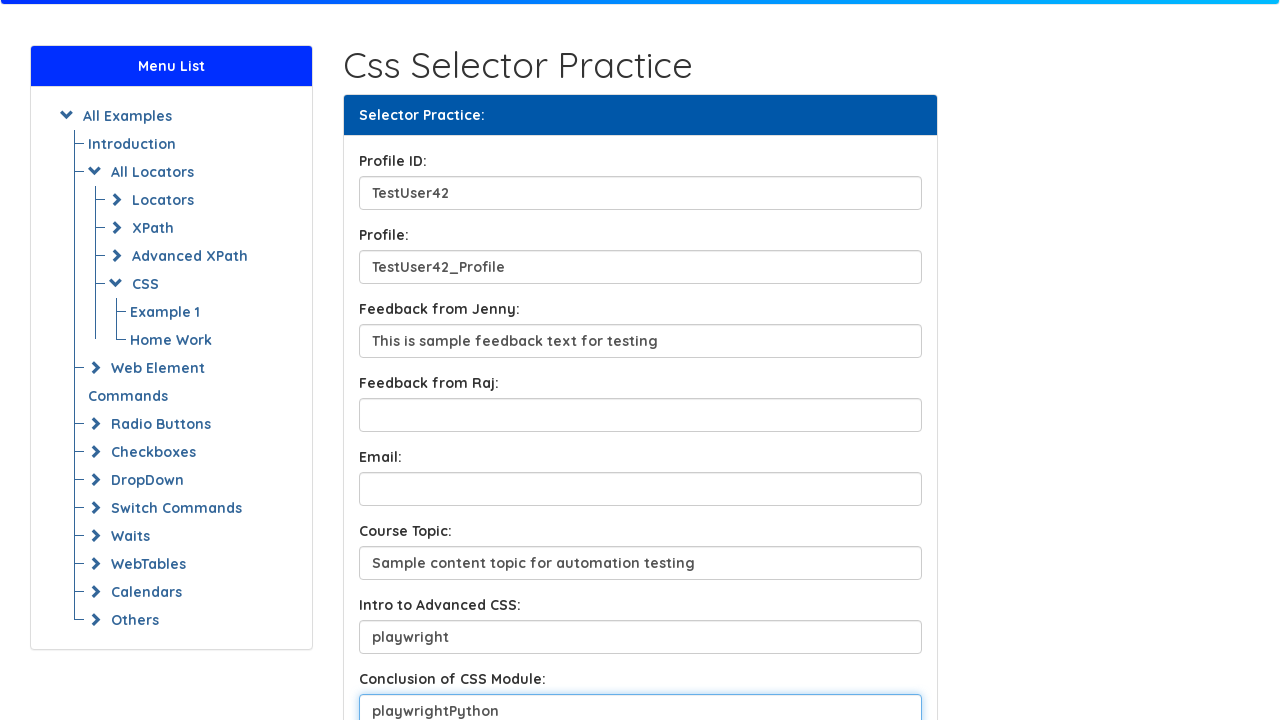